Tests a registration form by filling in first name, last name, and email fields in the first block, then submitting the form and verifying the success message appears.

Starting URL: http://suninjuly.github.io/registration1.html

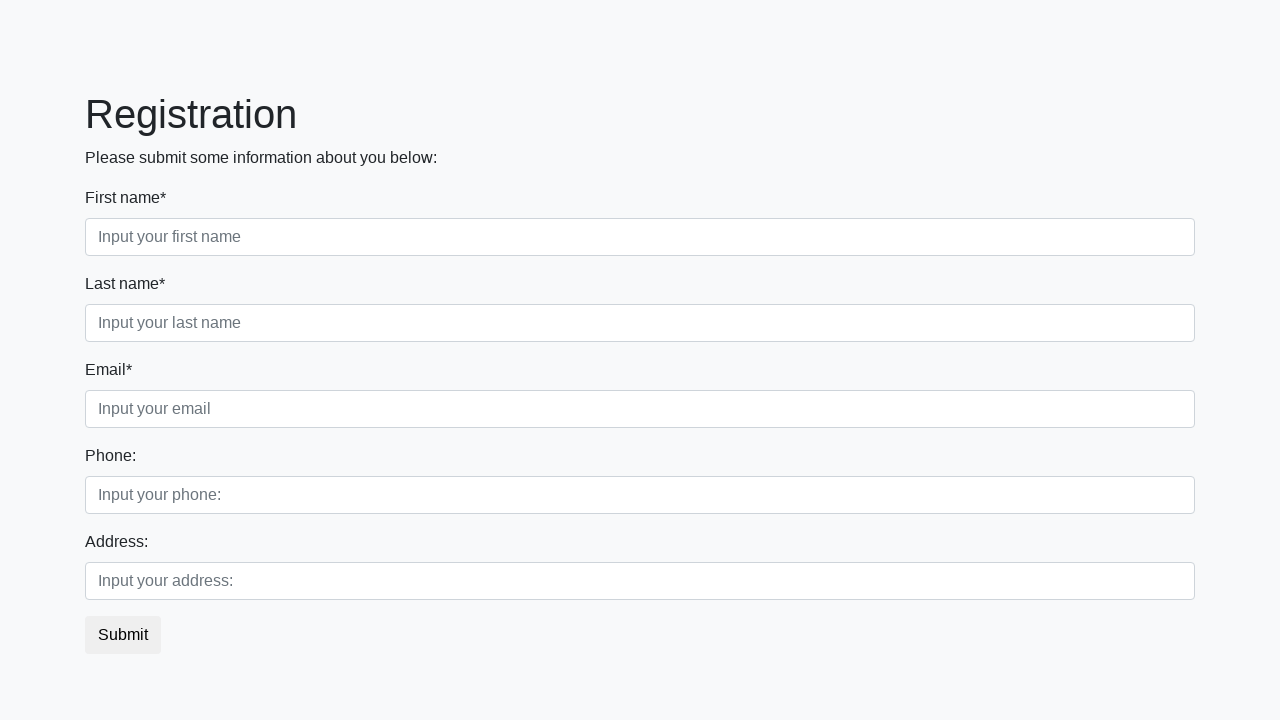

Filled first name field with 'Ivan' on .first_block .form-control.first
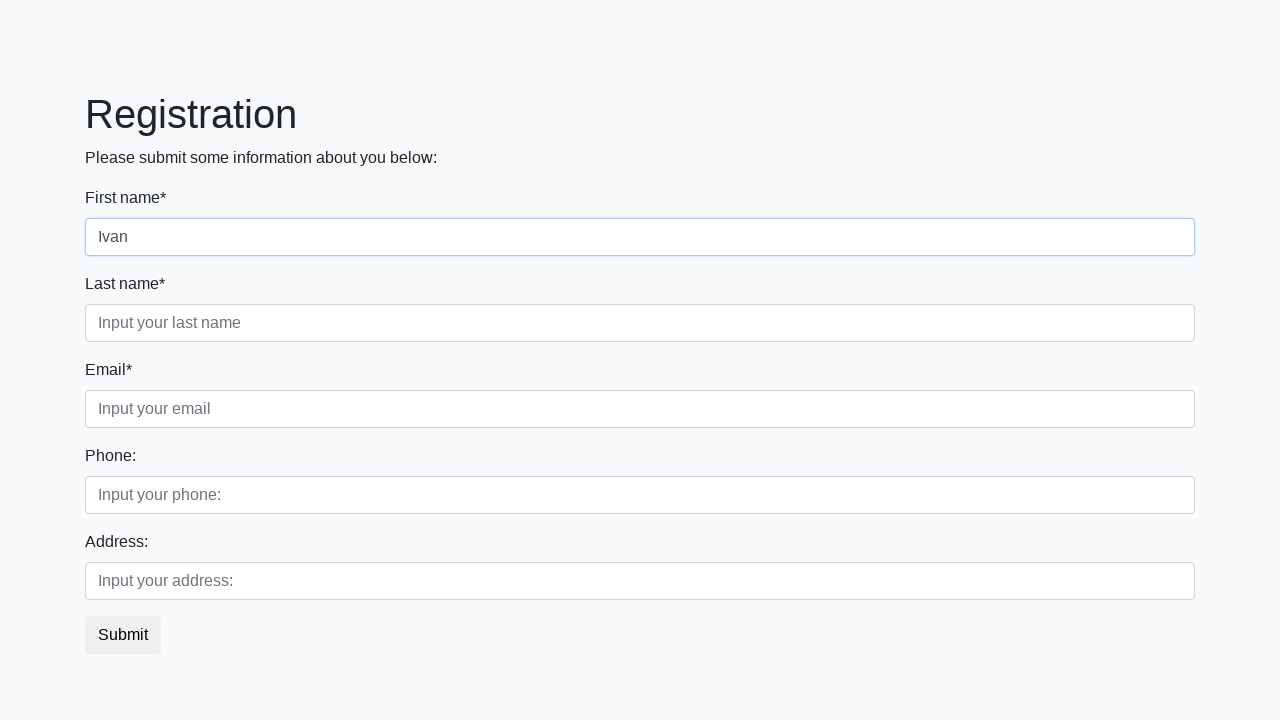

Filled last name field with 'Petrov' on .first_block .form-control.second
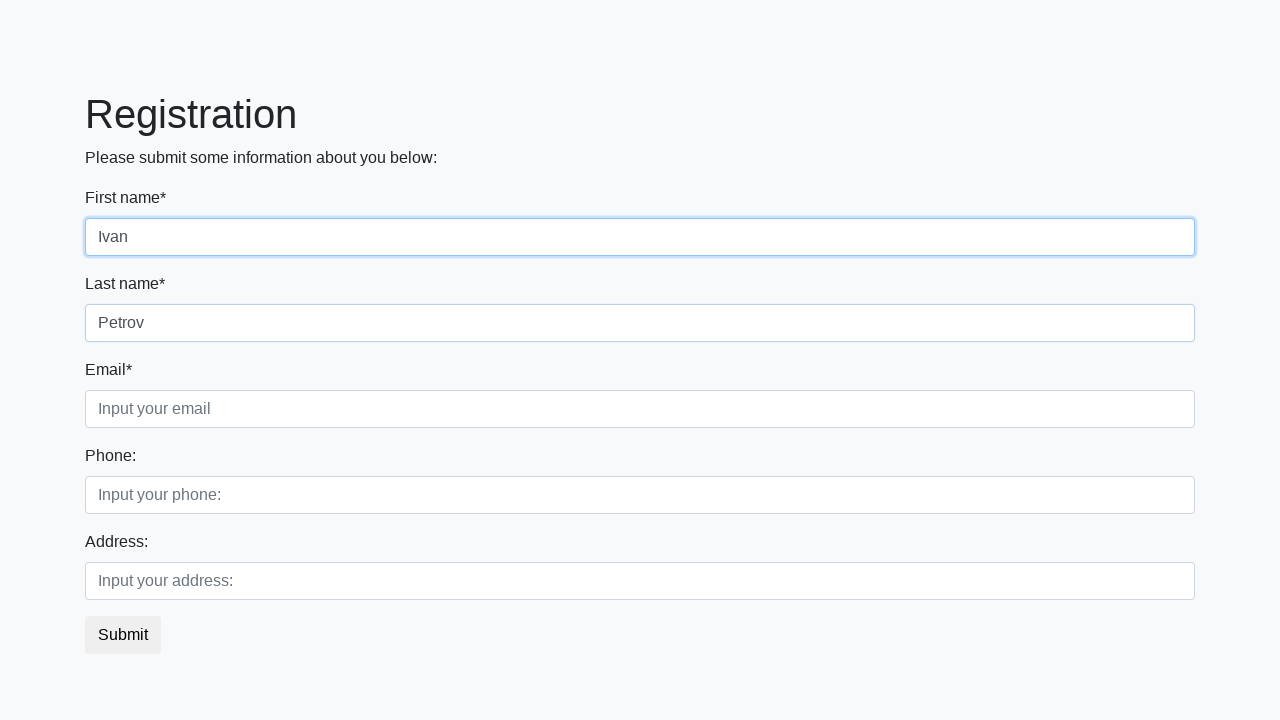

Filled email field with 'qwer@qwer.qwer' on .first_block .form-control.third
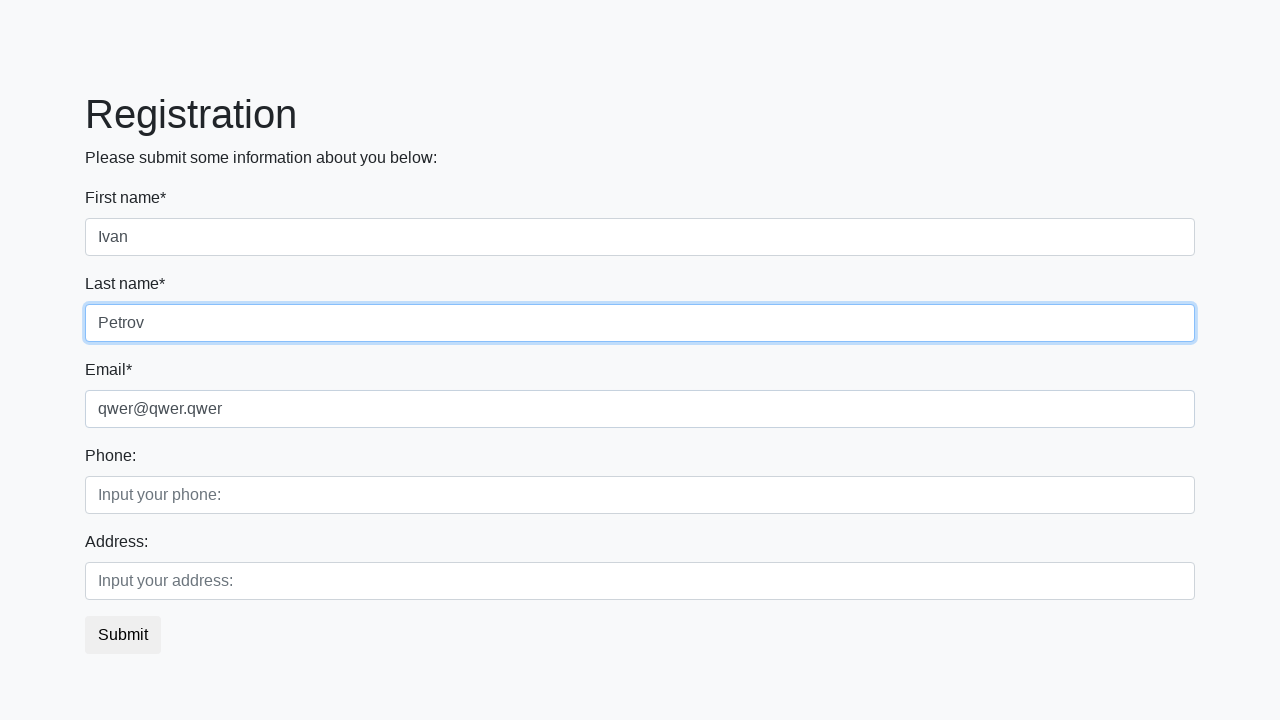

Clicked submit button to register at (123, 635) on button.btn
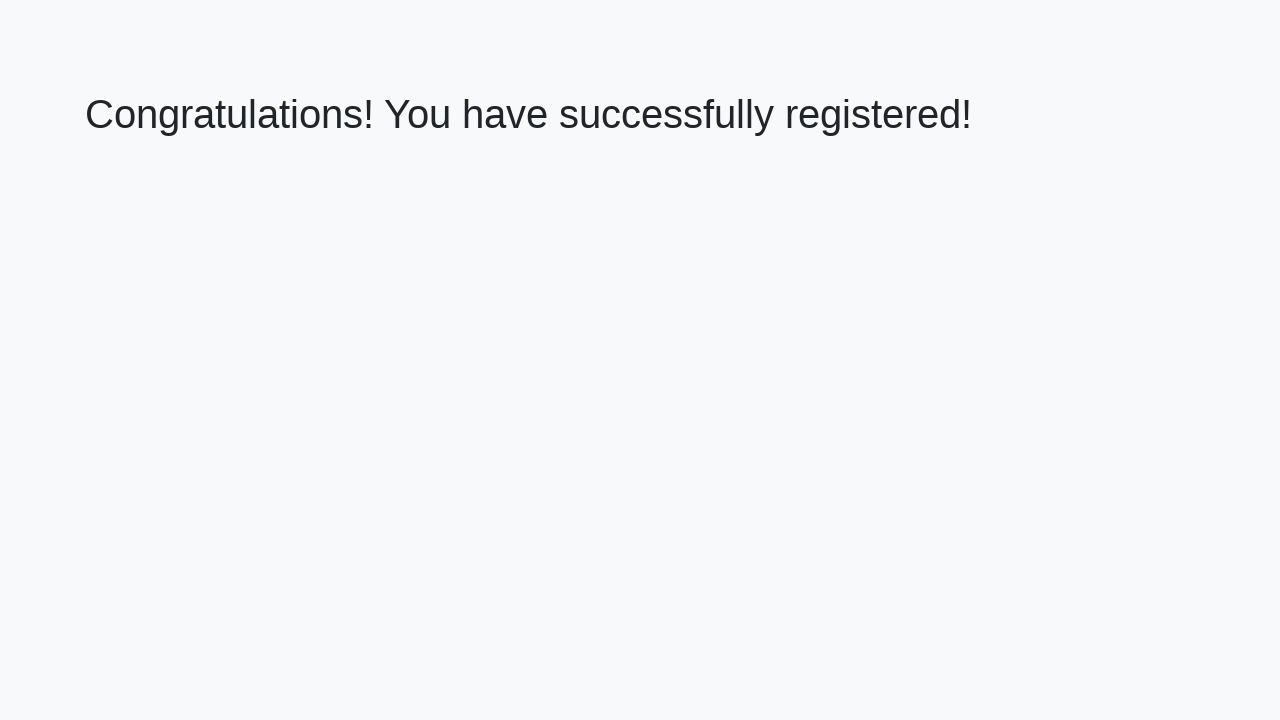

Success message heading loaded
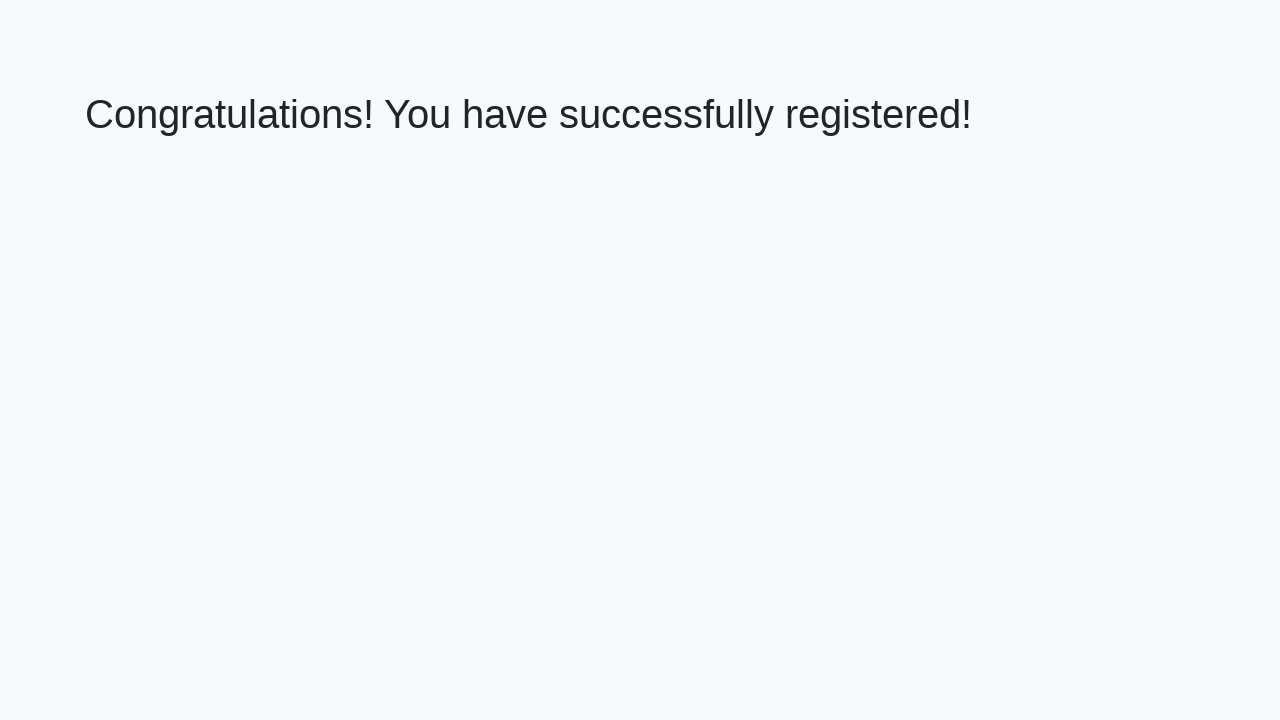

Retrieved success message text
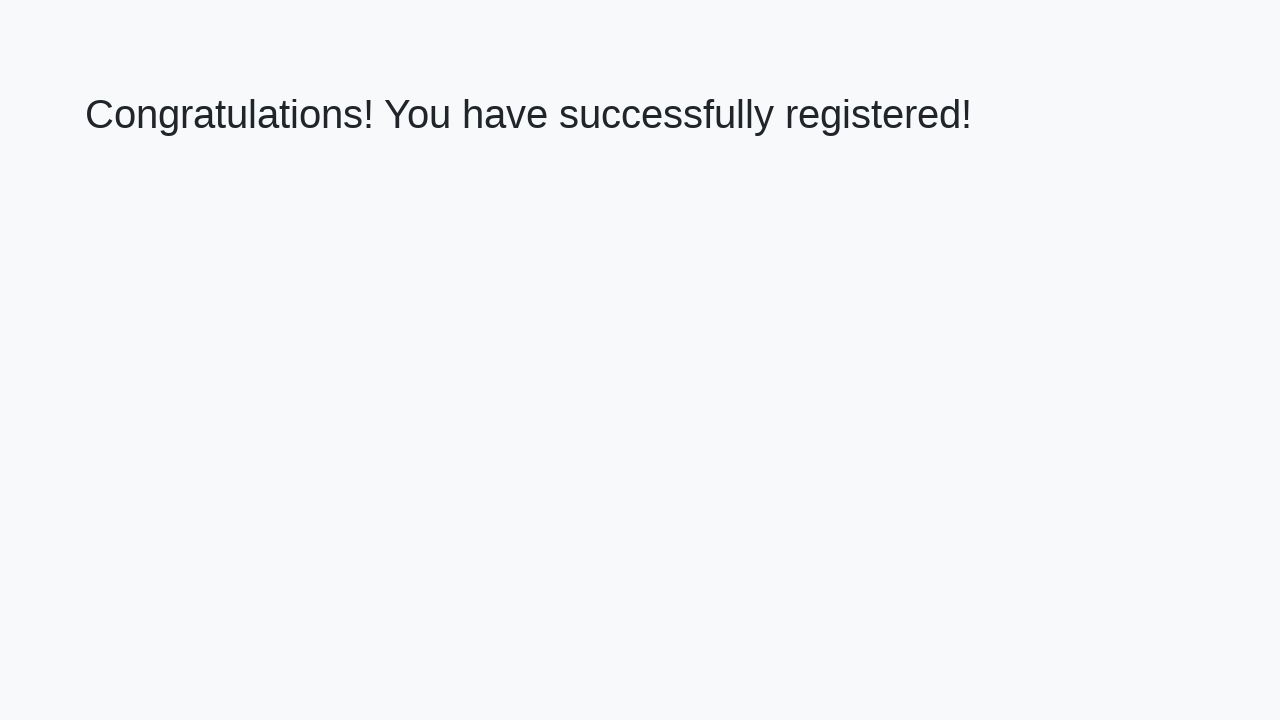

Verified success message: 'Congratulations! You have successfully registered!'
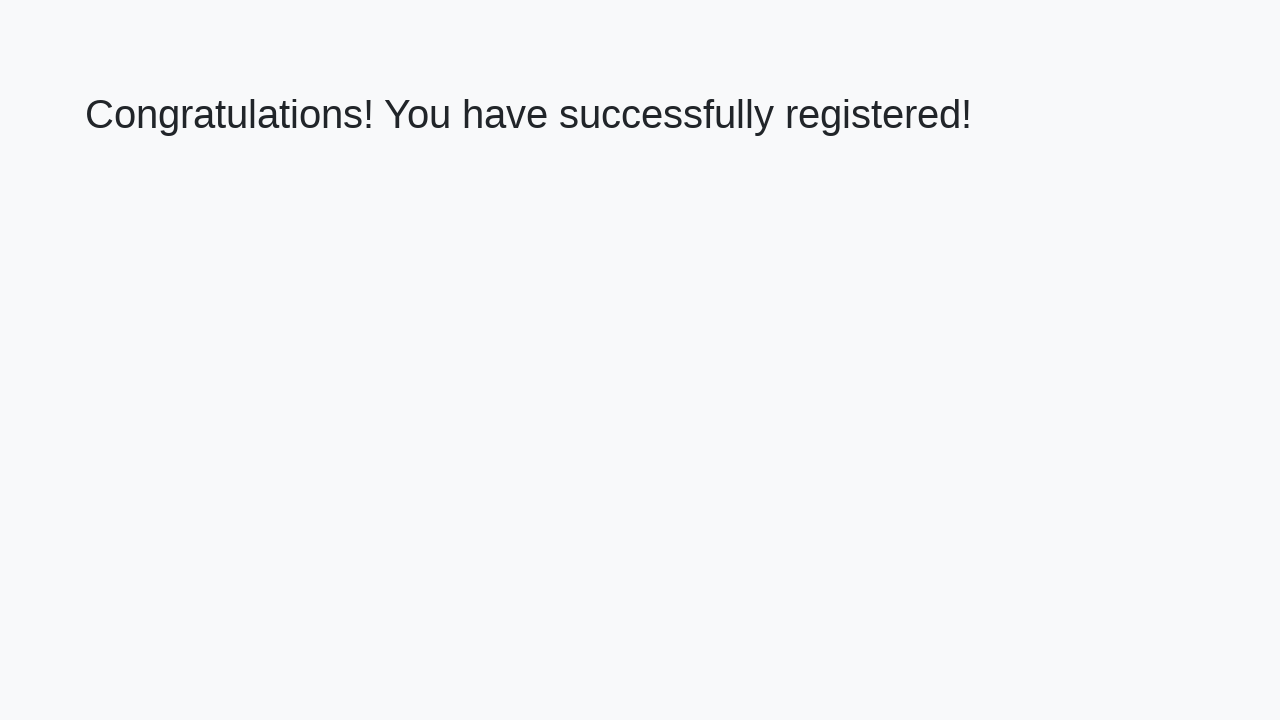

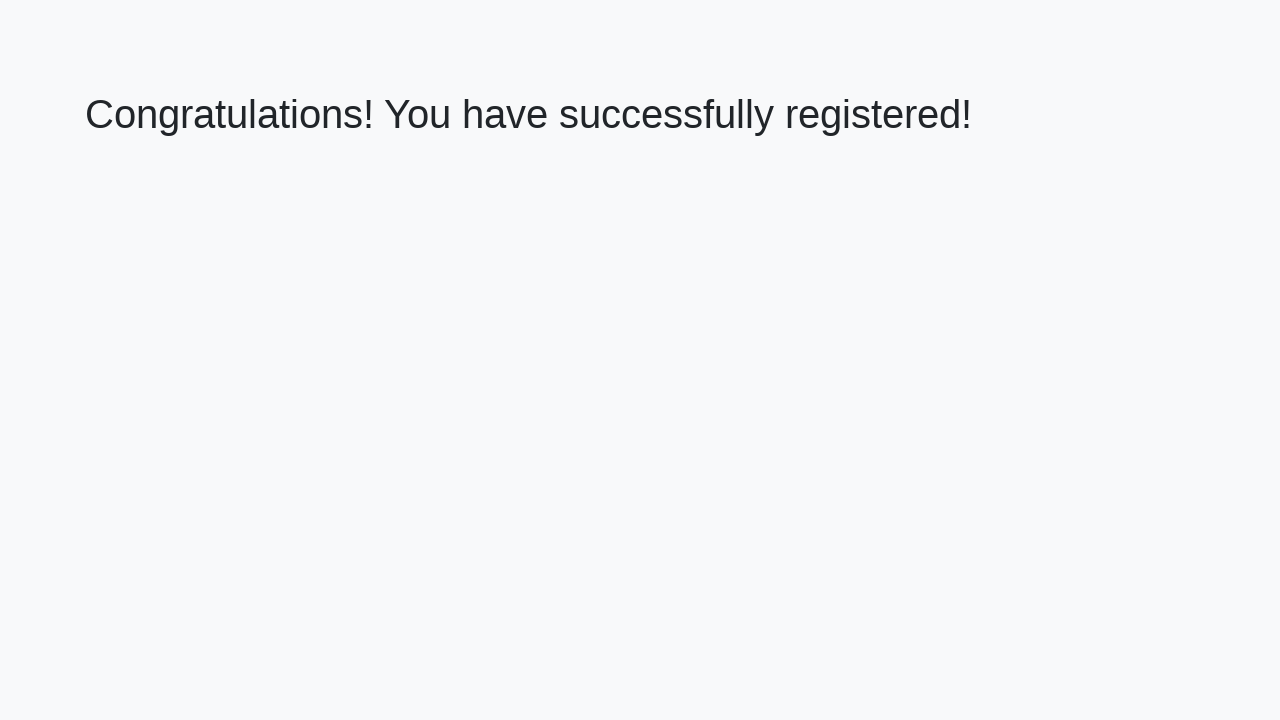